Tests that the complete all checkbox updates state when individual items are completed or cleared

Starting URL: https://demo.playwright.dev/todomvc

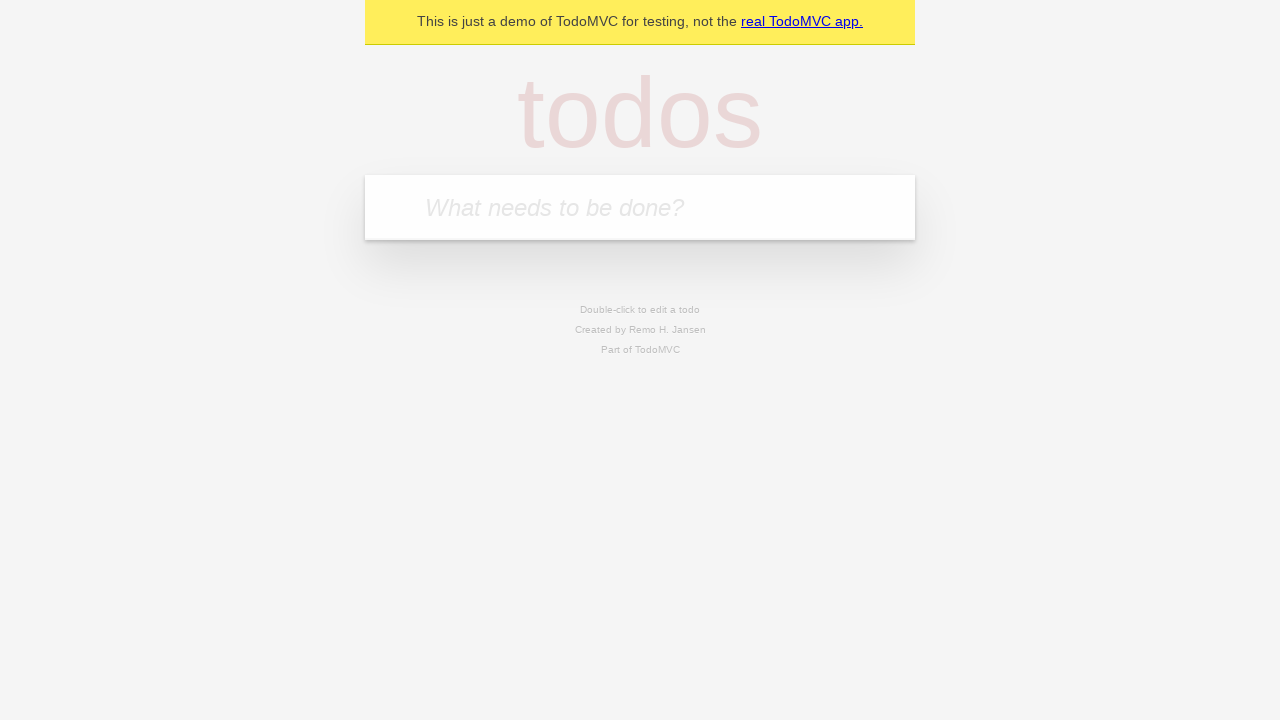

Filled todo input with 'buy some cheese' on internal:attr=[placeholder="What needs to be done?"i]
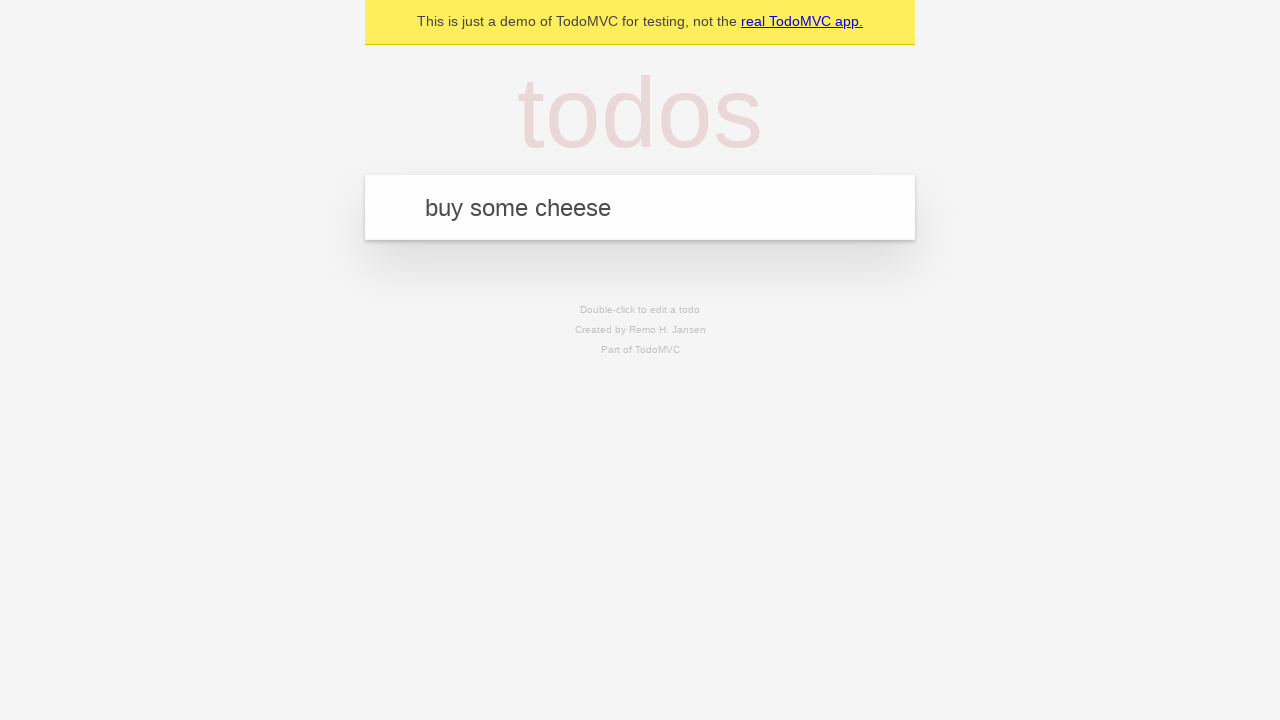

Pressed Enter to add first todo item on internal:attr=[placeholder="What needs to be done?"i]
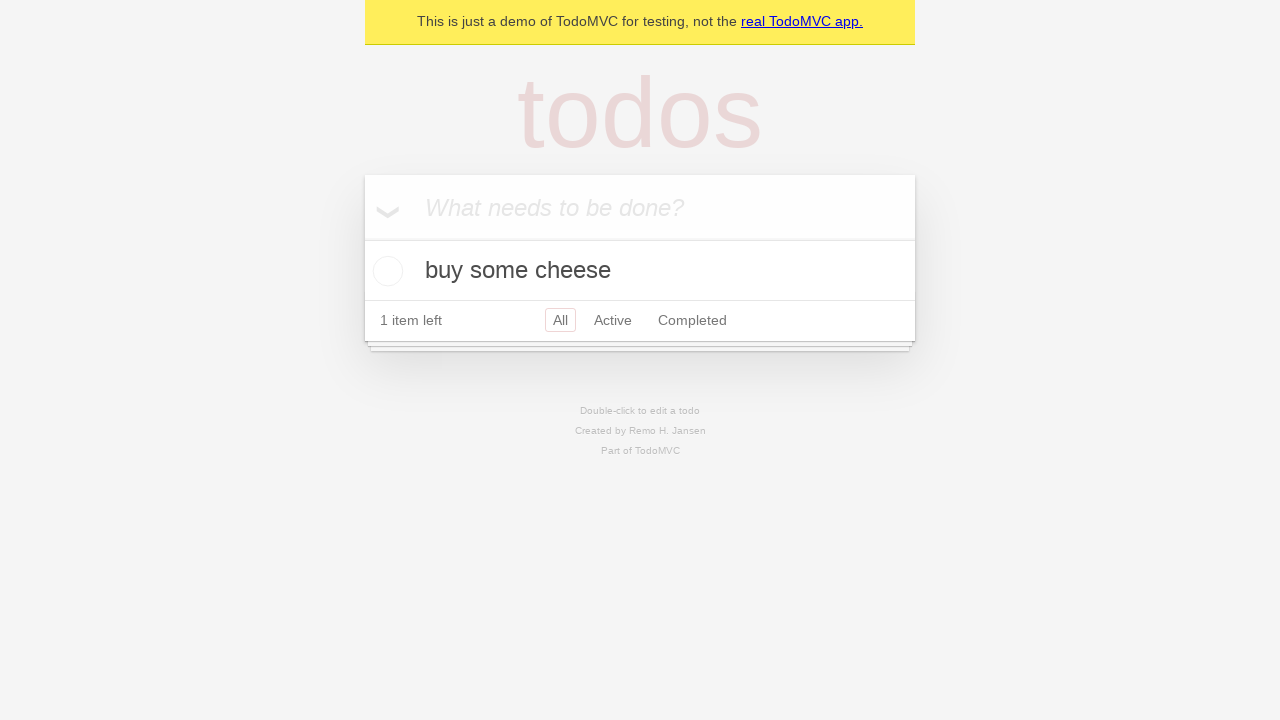

Filled todo input with 'feed the cat' on internal:attr=[placeholder="What needs to be done?"i]
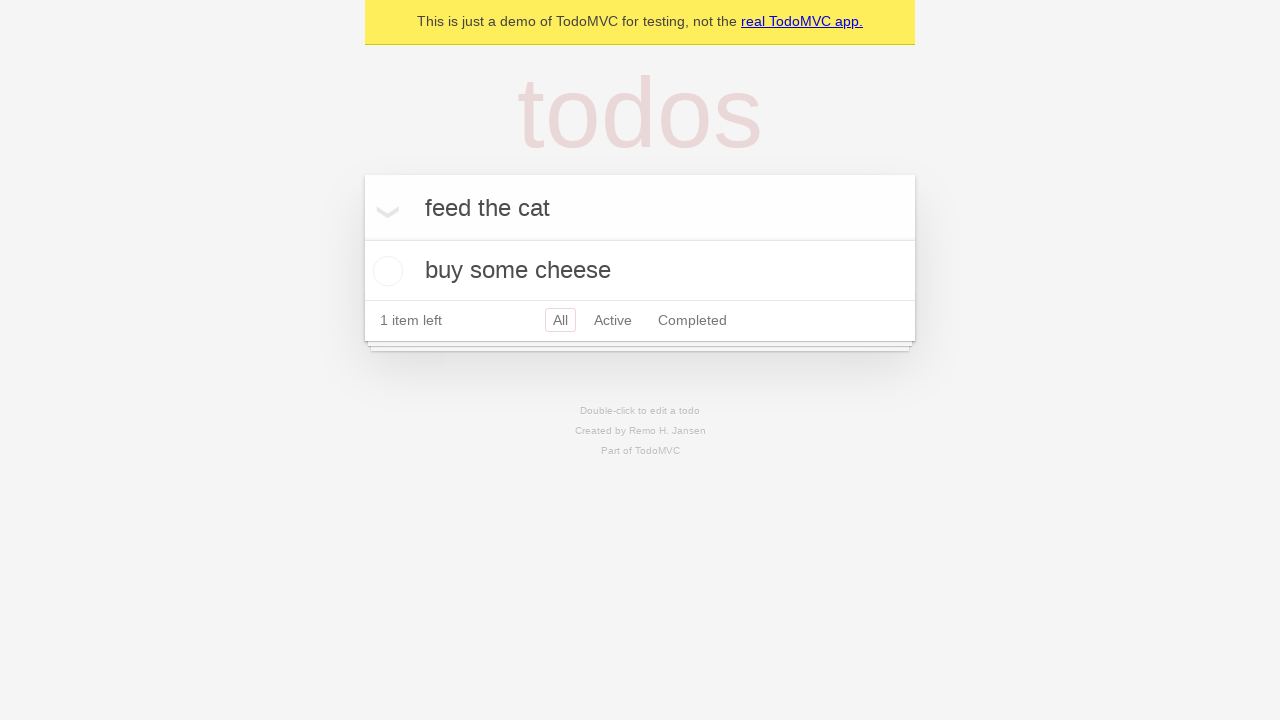

Pressed Enter to add second todo item on internal:attr=[placeholder="What needs to be done?"i]
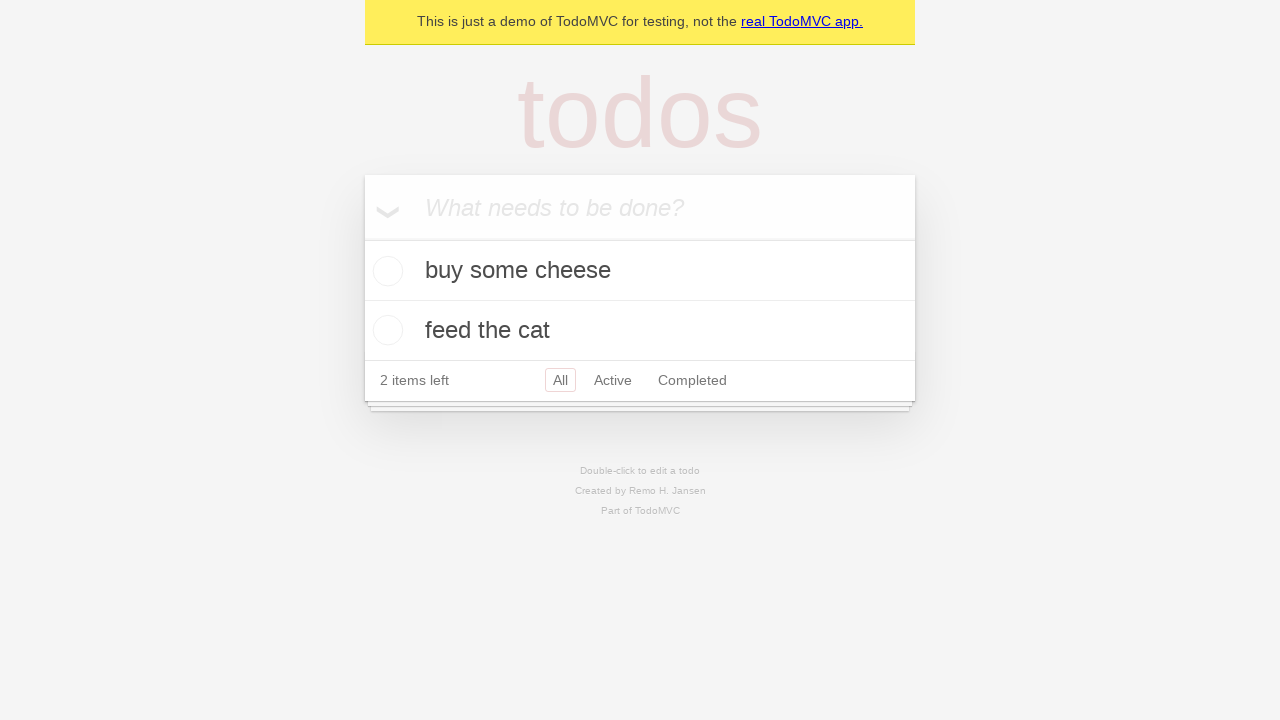

Filled todo input with 'book a doctors appointment' on internal:attr=[placeholder="What needs to be done?"i]
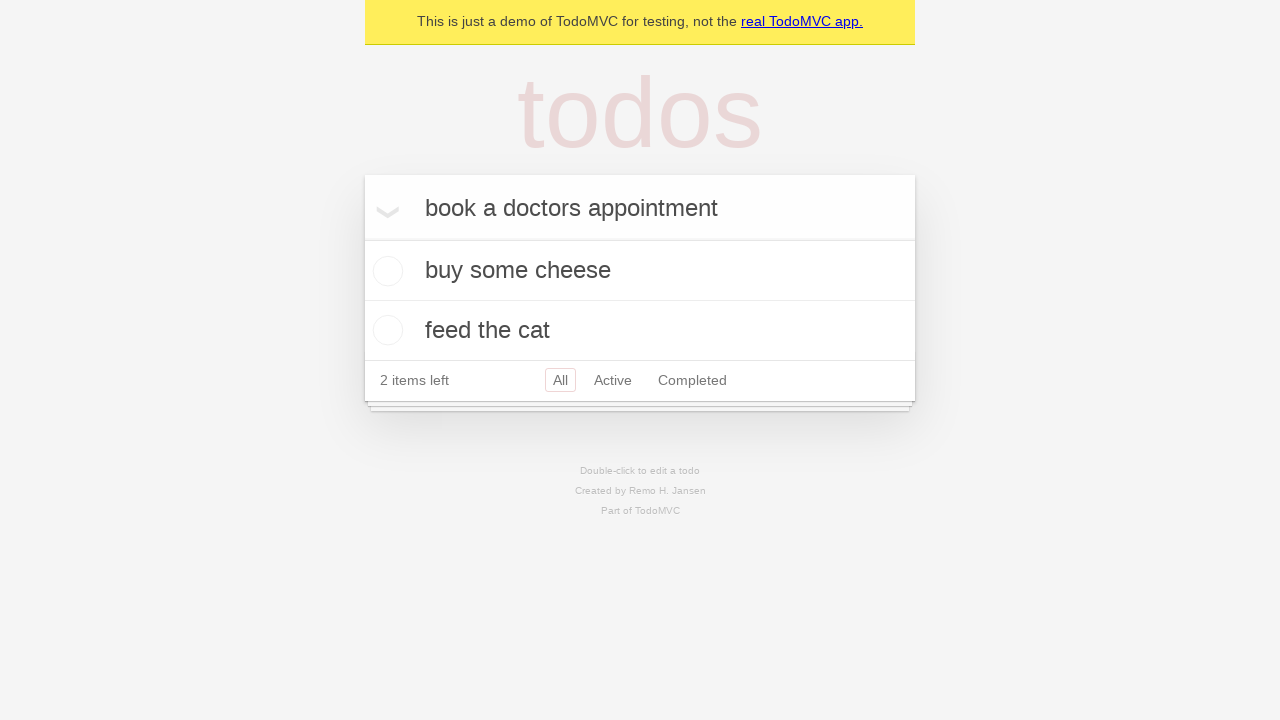

Pressed Enter to add third todo item on internal:attr=[placeholder="What needs to be done?"i]
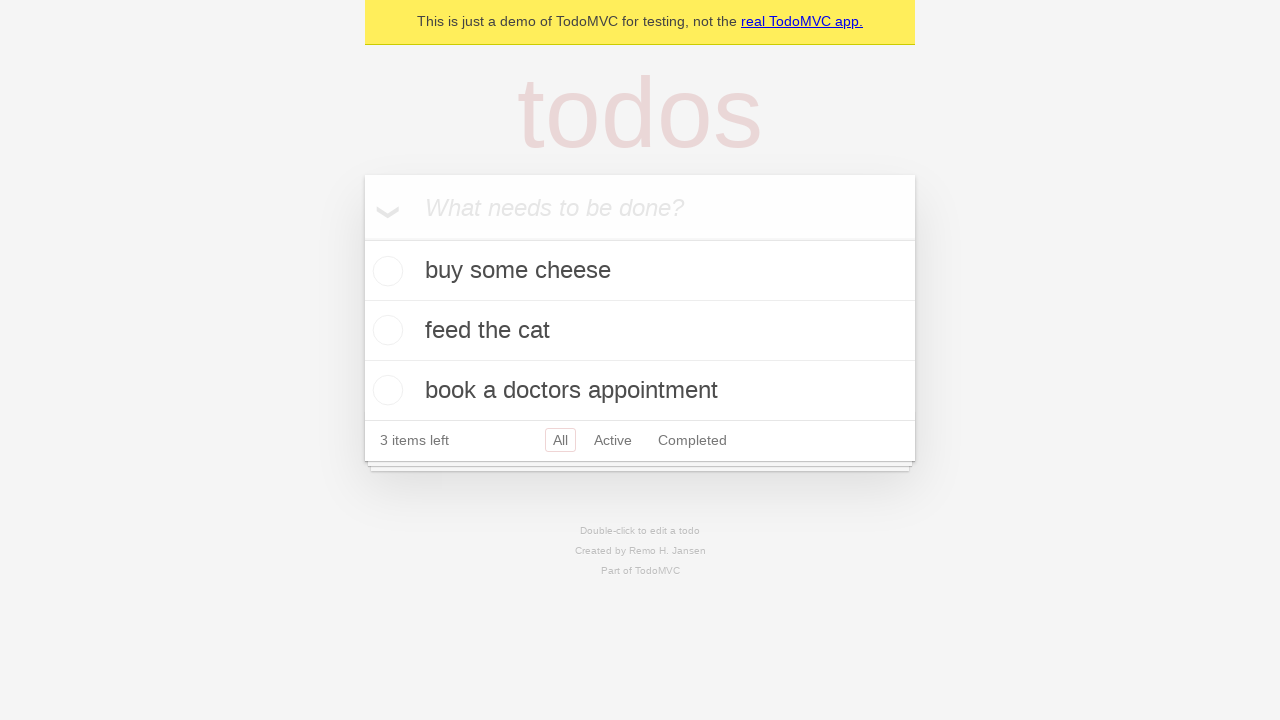

Checked the 'Mark all as complete' checkbox to complete all items at (362, 238) on internal:label="Mark all as complete"i
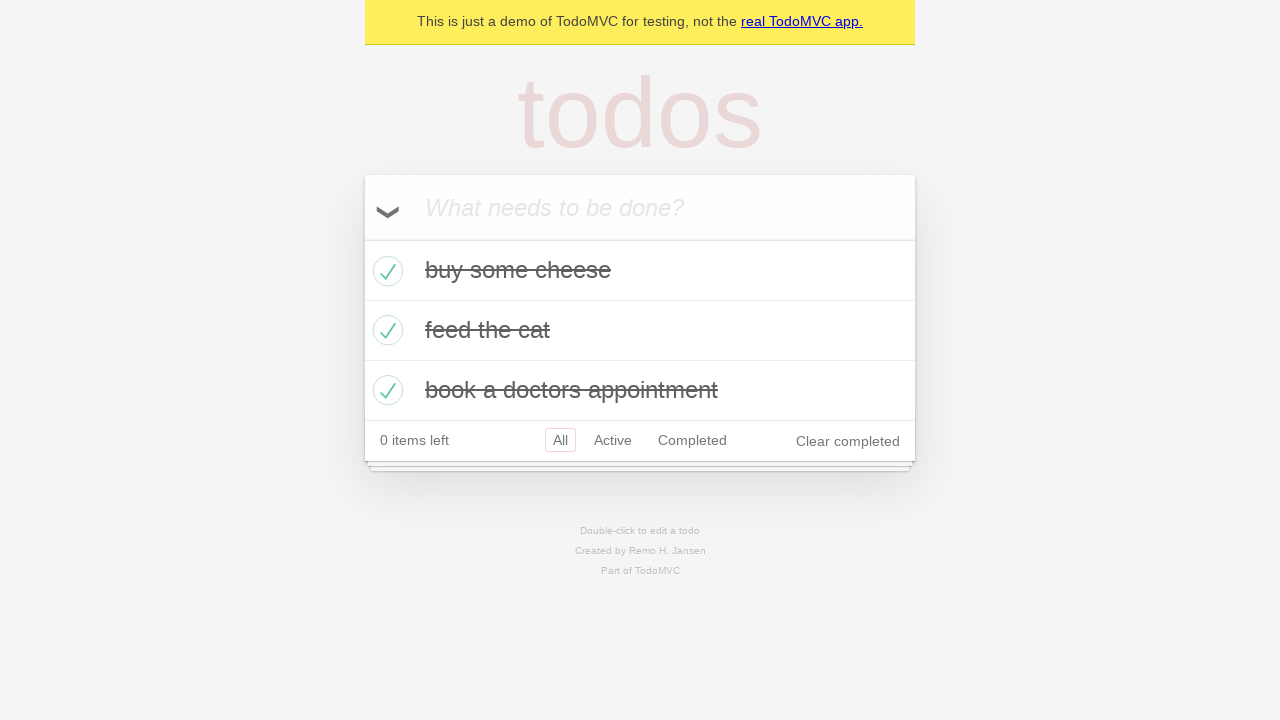

Unchecked the first todo item checkbox at (385, 271) on [data-testid='todo-item'] >> nth=0 >> internal:role=checkbox
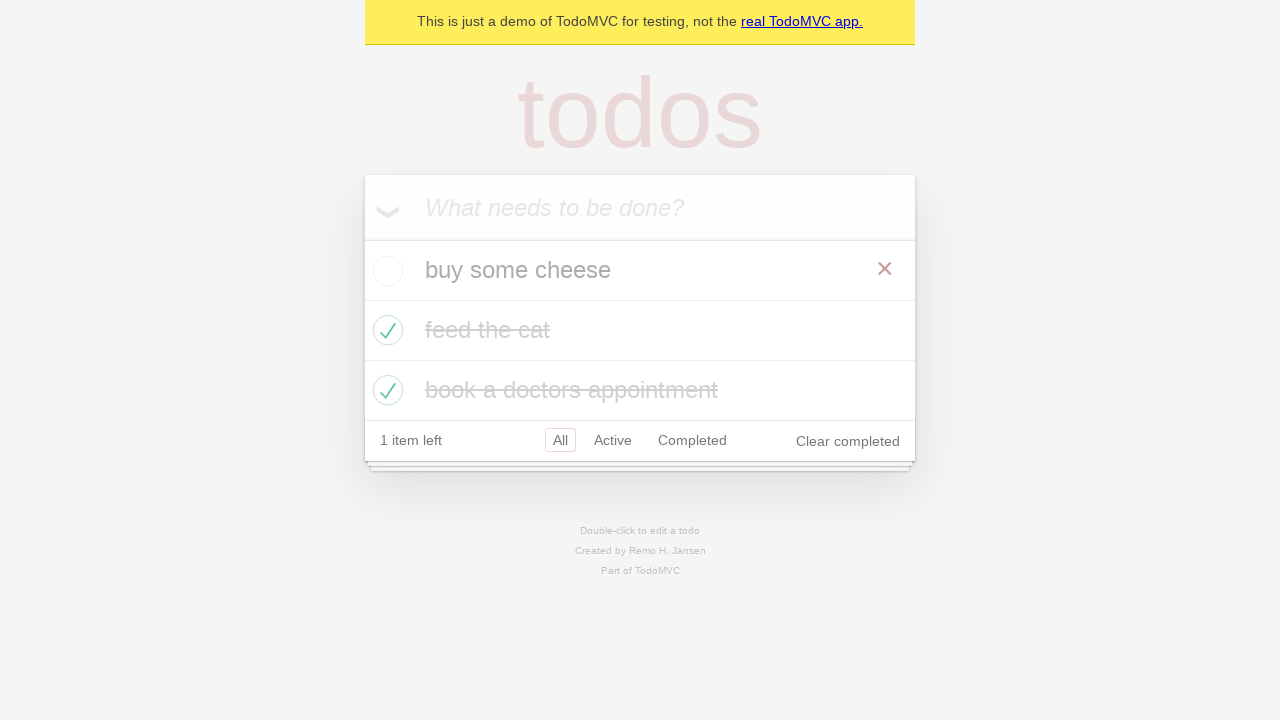

Checked the first todo item checkbox again at (385, 271) on [data-testid='todo-item'] >> nth=0 >> internal:role=checkbox
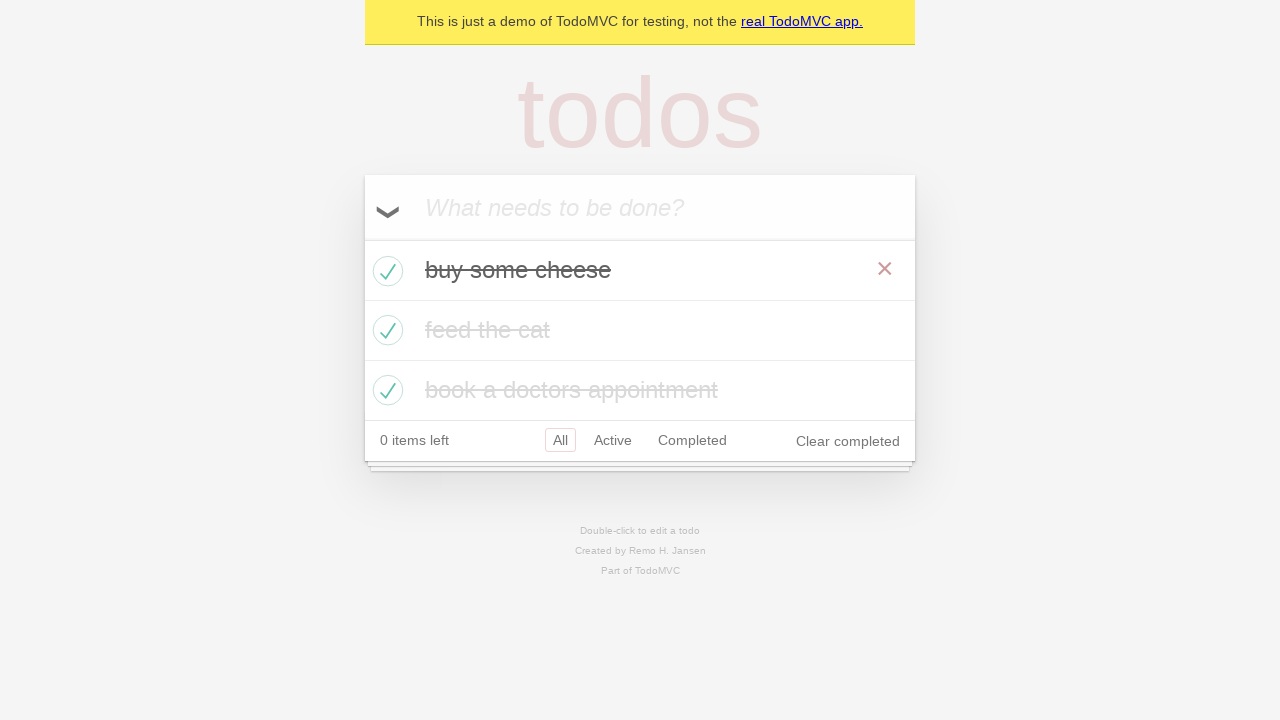

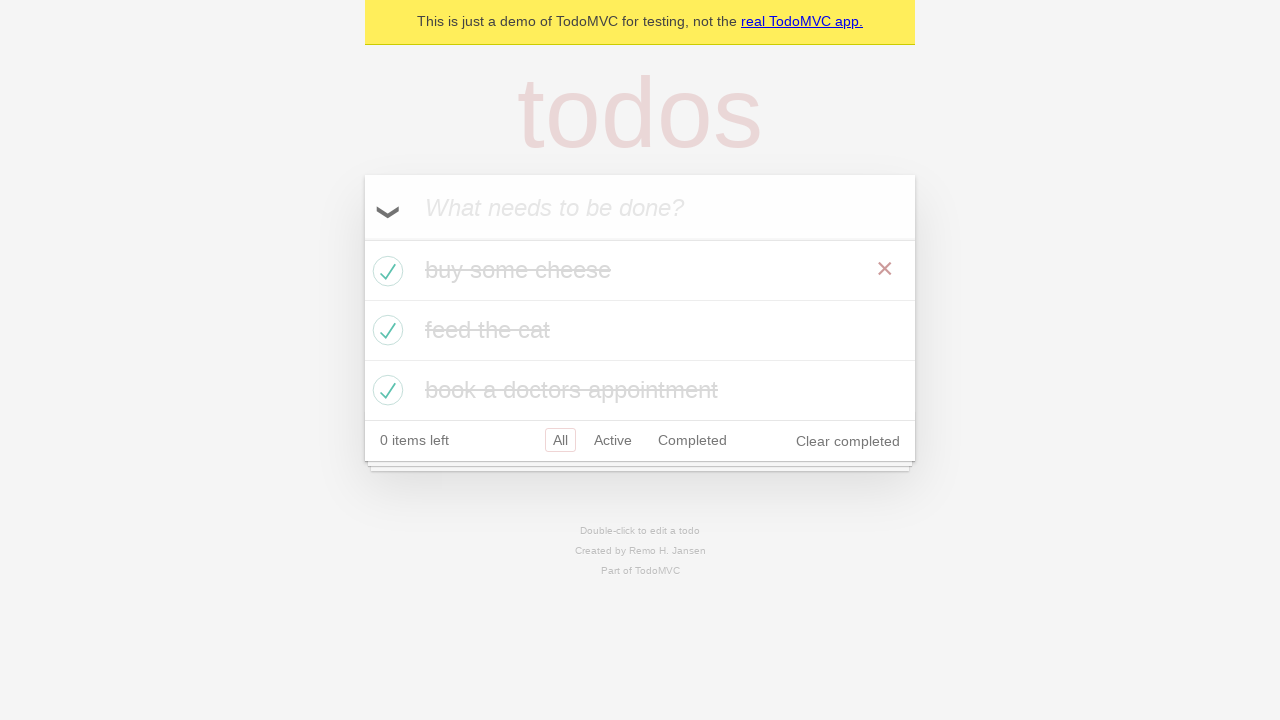